Tests clearing the complete state of all items by checking and then unchecking the toggle-all checkbox

Starting URL: https://demo.playwright.dev/todomvc

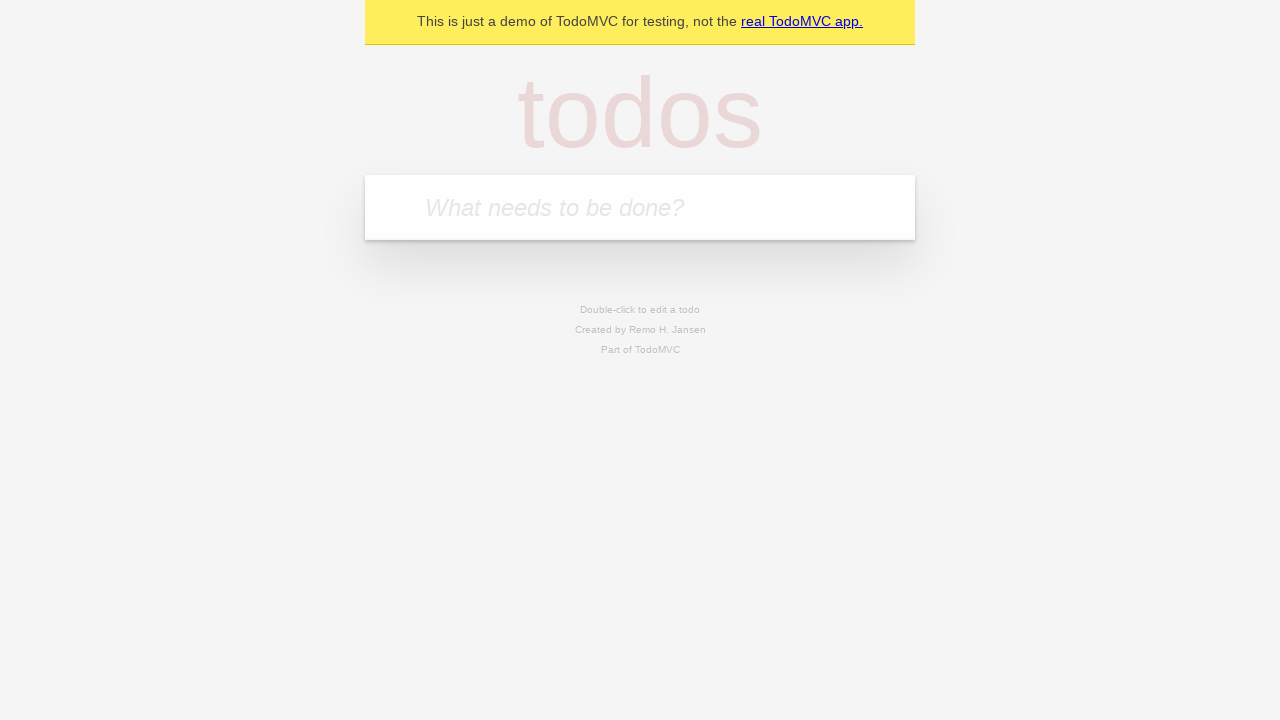

Filled todo input with 'buy some cheese' on internal:attr=[placeholder="What needs to be done?"i]
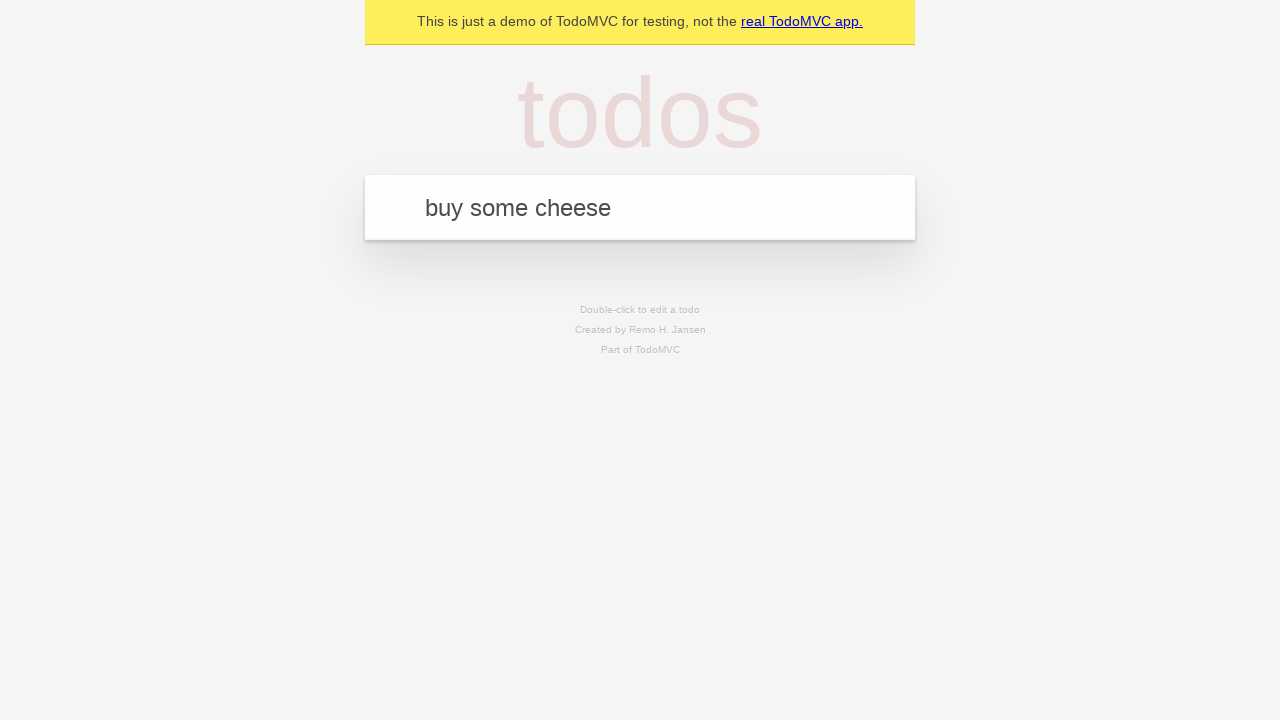

Pressed Enter to add first todo item on internal:attr=[placeholder="What needs to be done?"i]
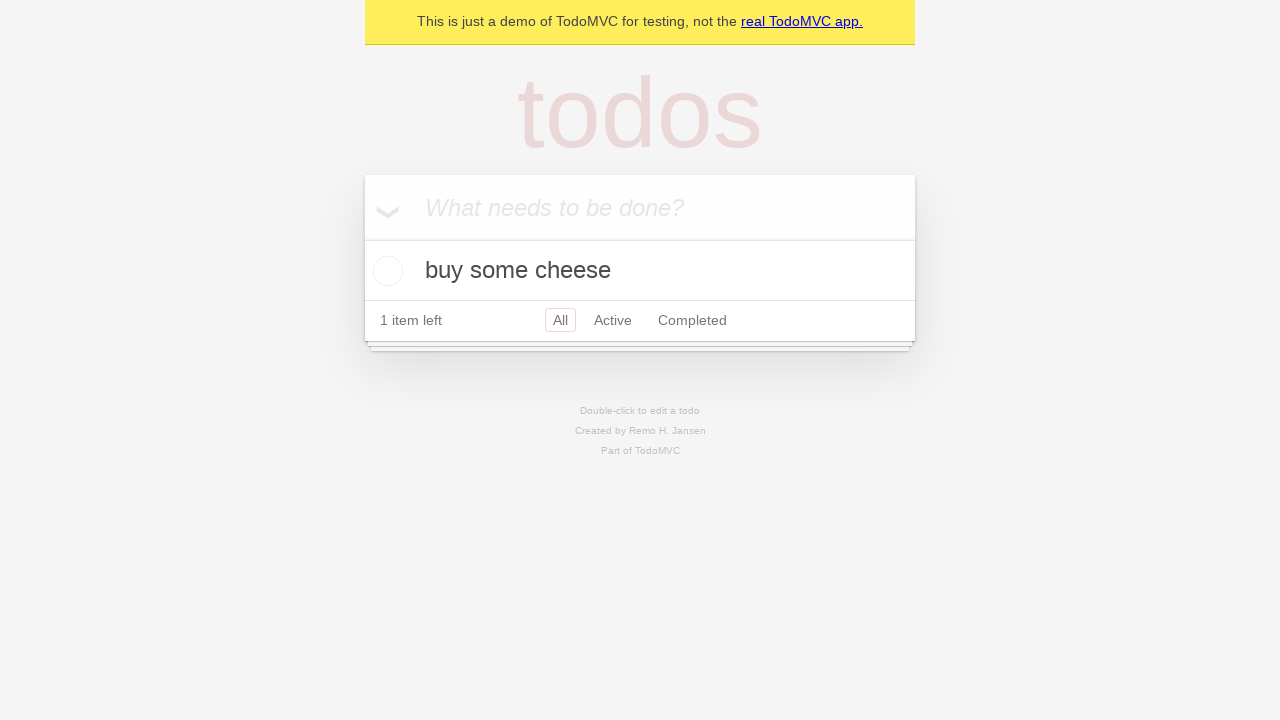

Filled todo input with 'feed the cat' on internal:attr=[placeholder="What needs to be done?"i]
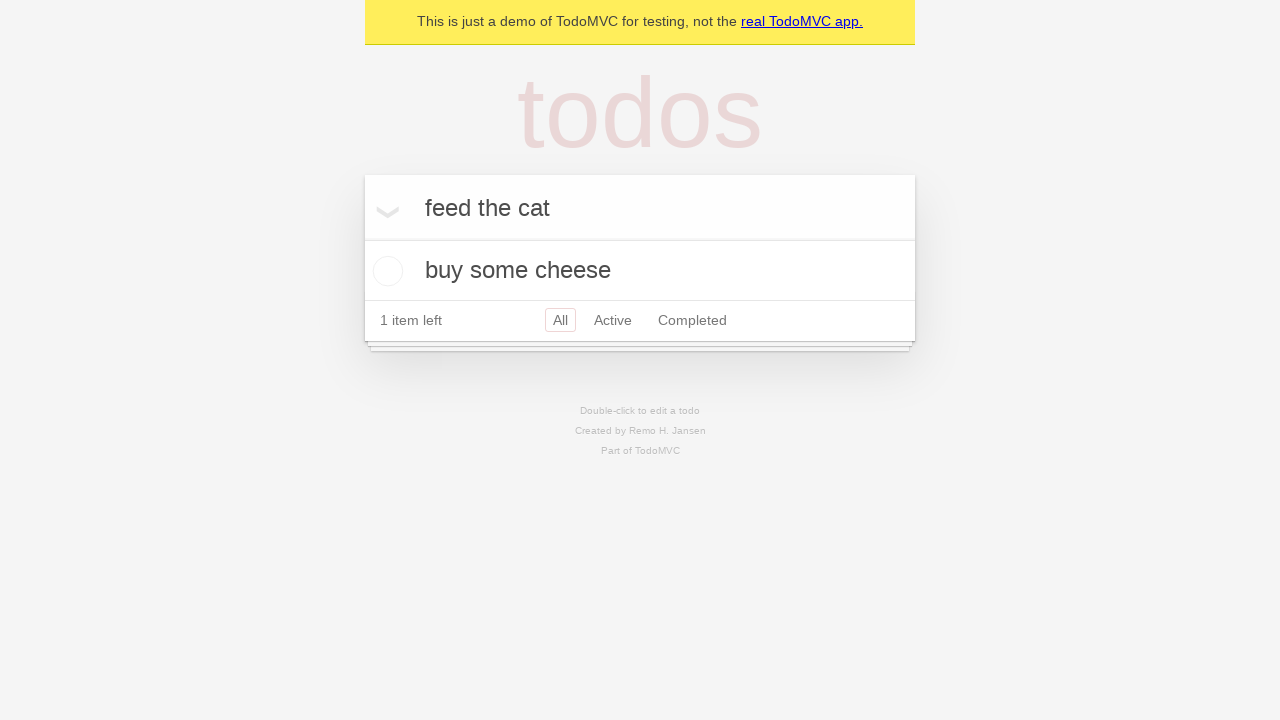

Pressed Enter to add second todo item on internal:attr=[placeholder="What needs to be done?"i]
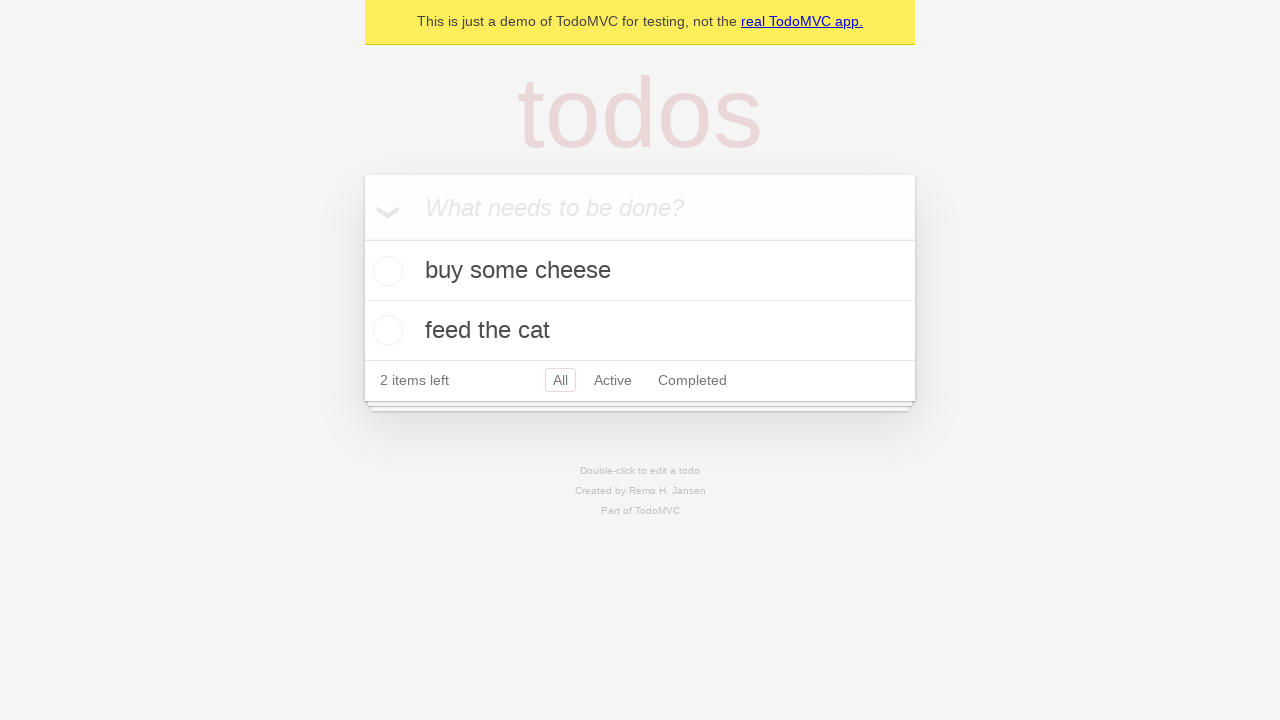

Filled todo input with 'book a doctors appointment' on internal:attr=[placeholder="What needs to be done?"i]
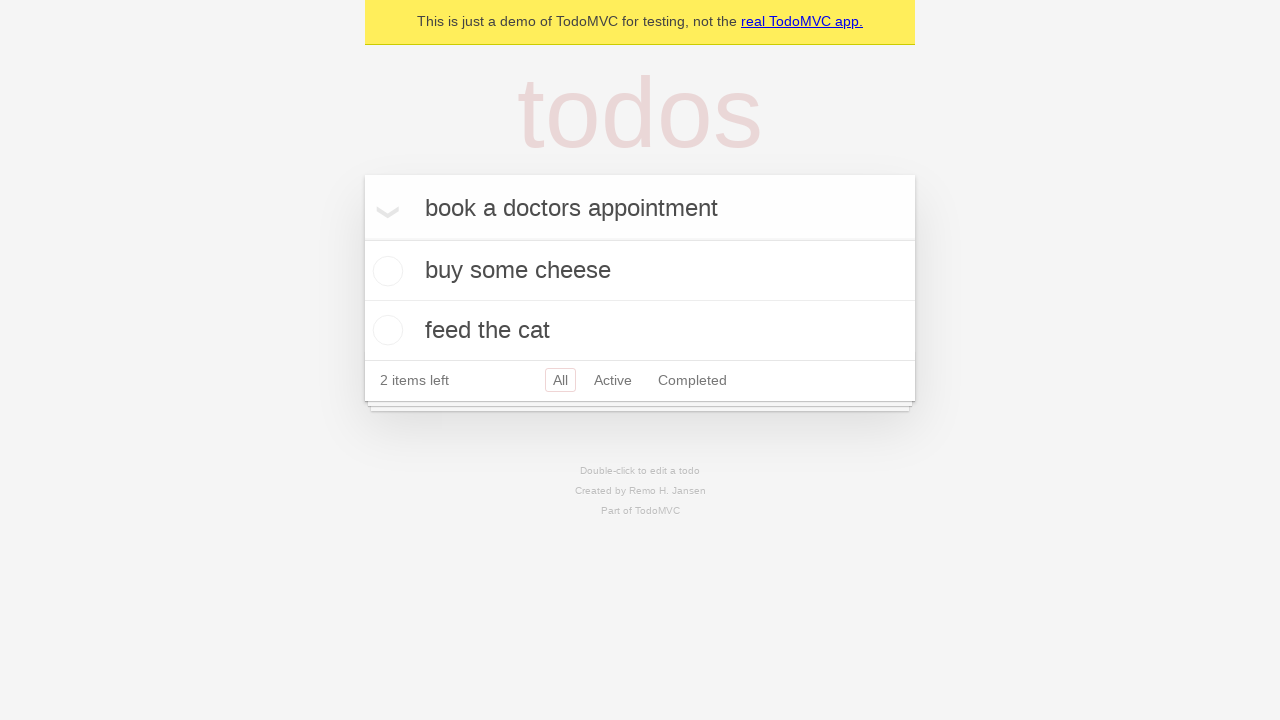

Pressed Enter to add third todo item on internal:attr=[placeholder="What needs to be done?"i]
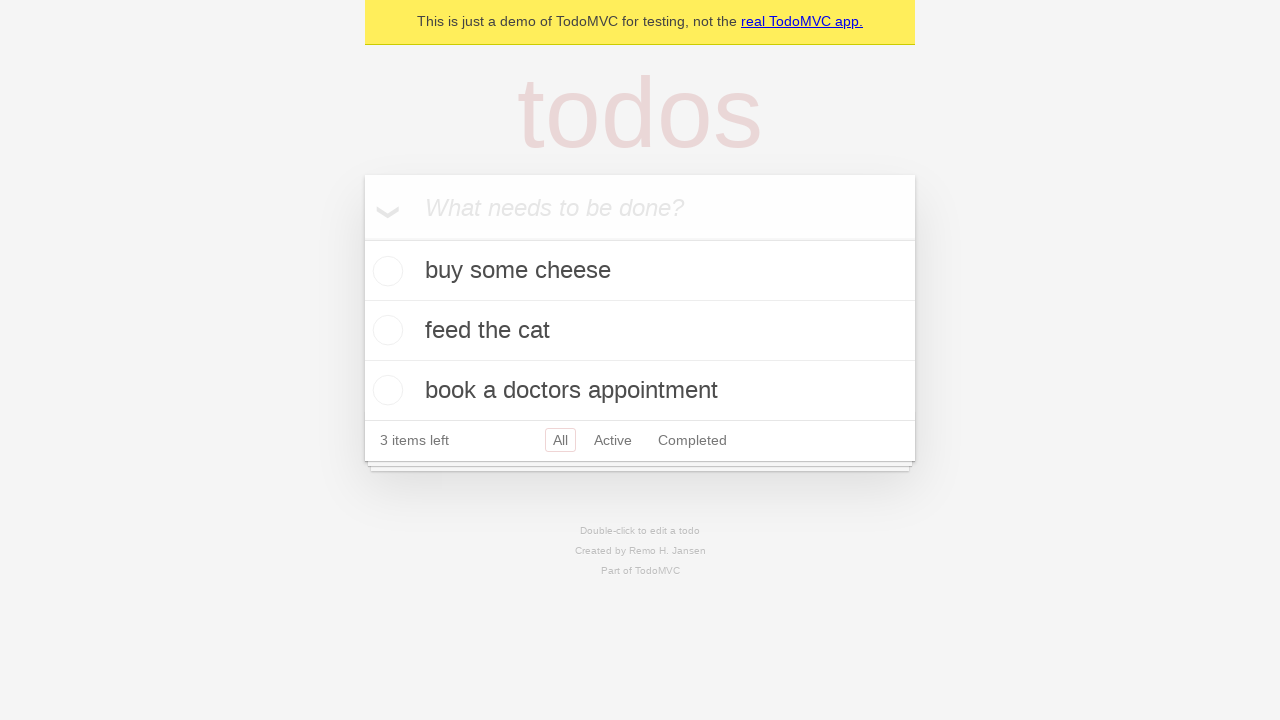

Checked toggle-all checkbox to mark all items as complete at (362, 238) on internal:label="Mark all as complete"i
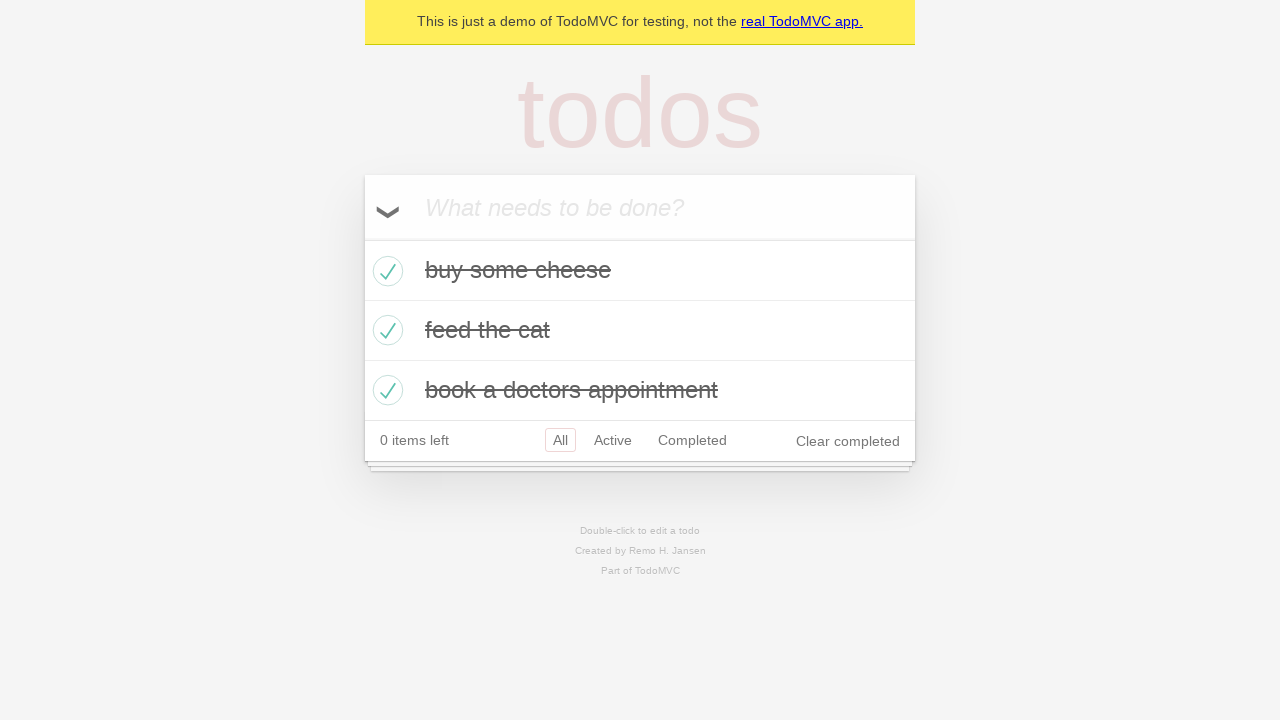

Unchecked toggle-all checkbox to clear complete state of all items at (362, 238) on internal:label="Mark all as complete"i
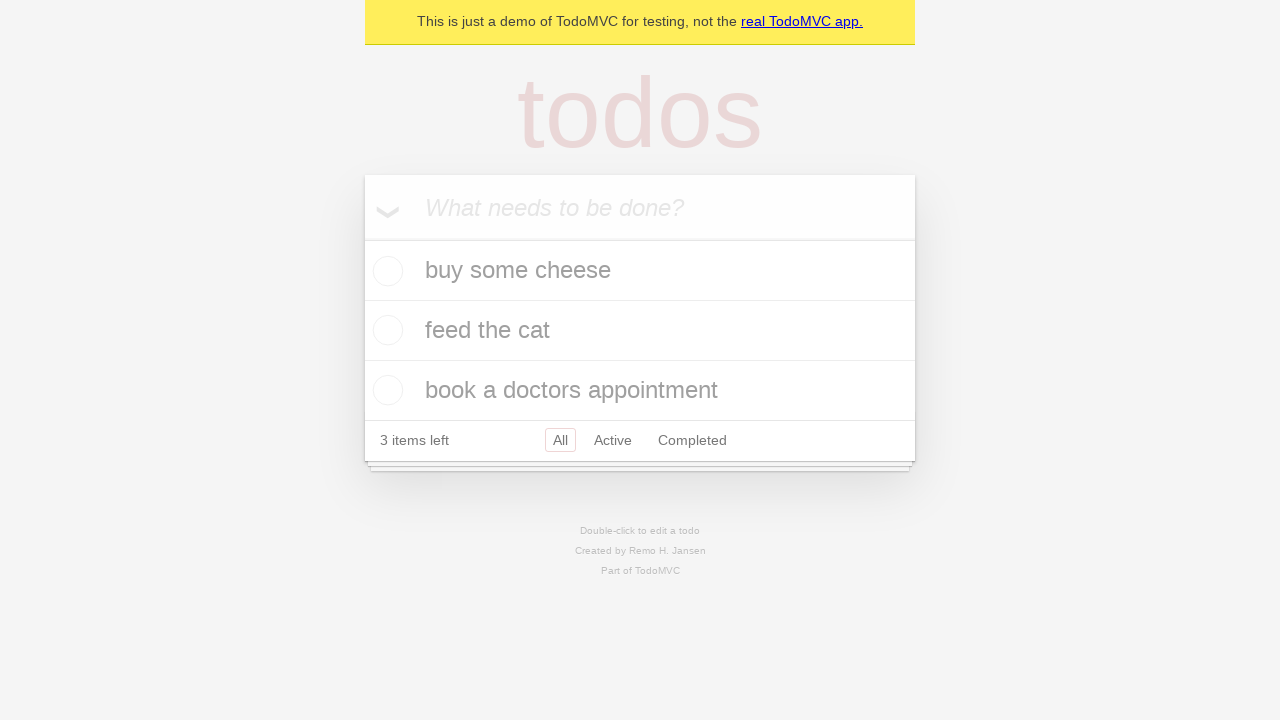

Waited for todo items to be in uncompleted state
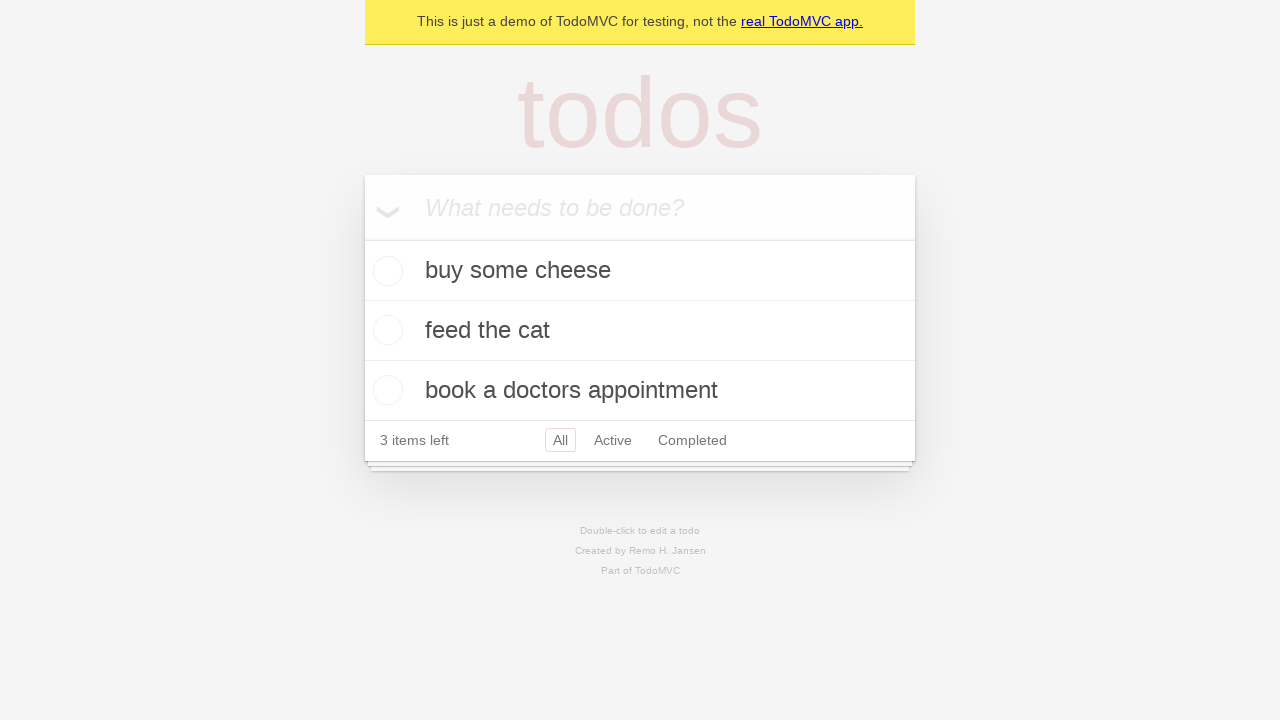

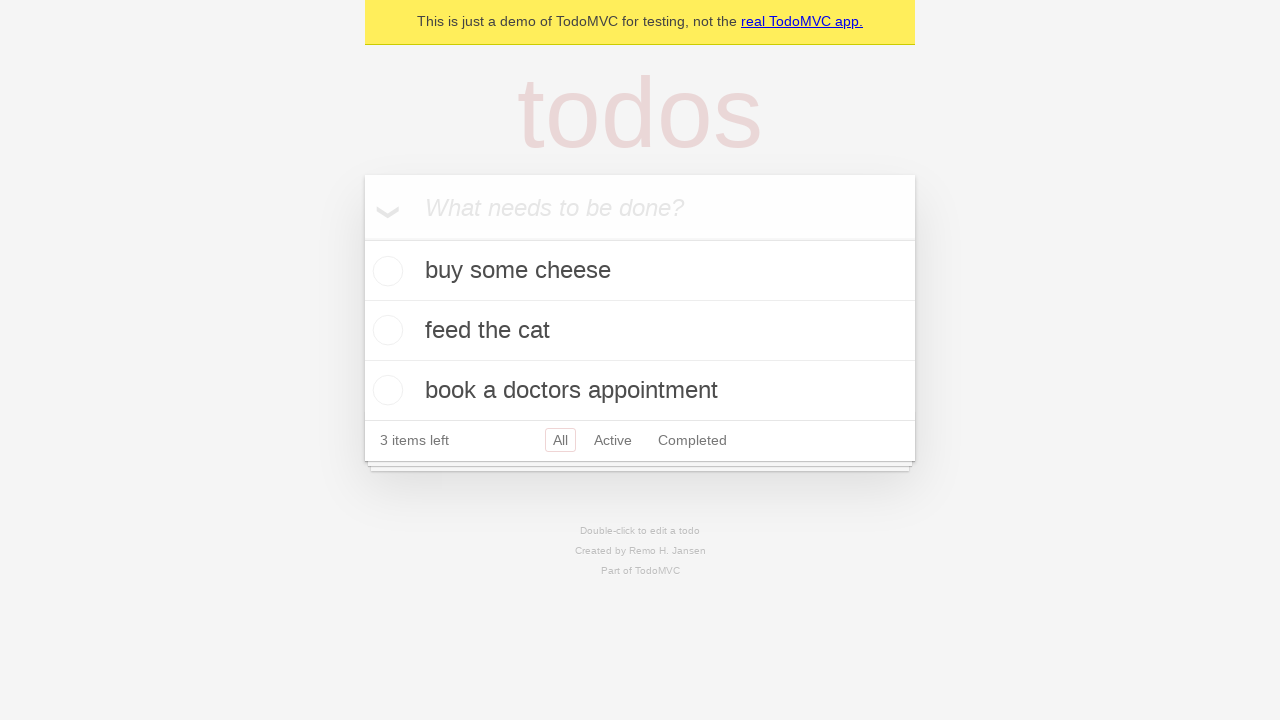